Tests number input field by entering a value and verifying it's not empty

Starting URL: http://the-internet.herokuapp.com/inputs

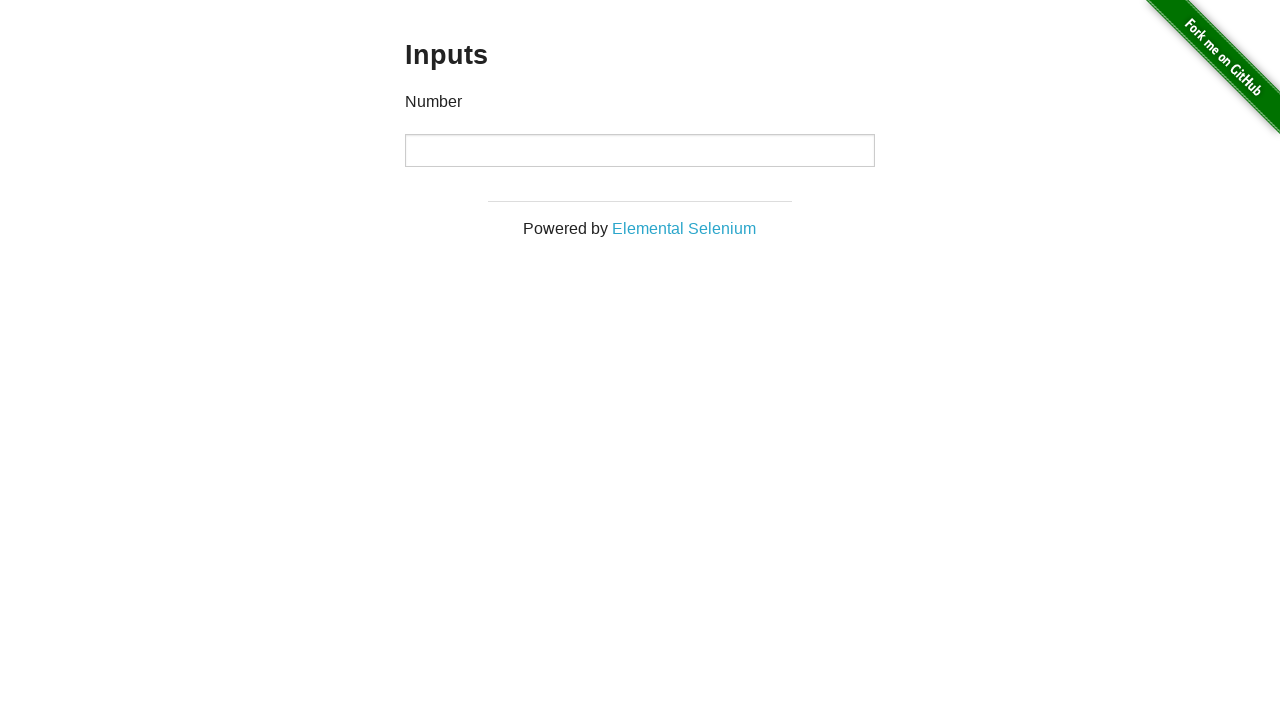

Filled number input field with value '3' on .example input
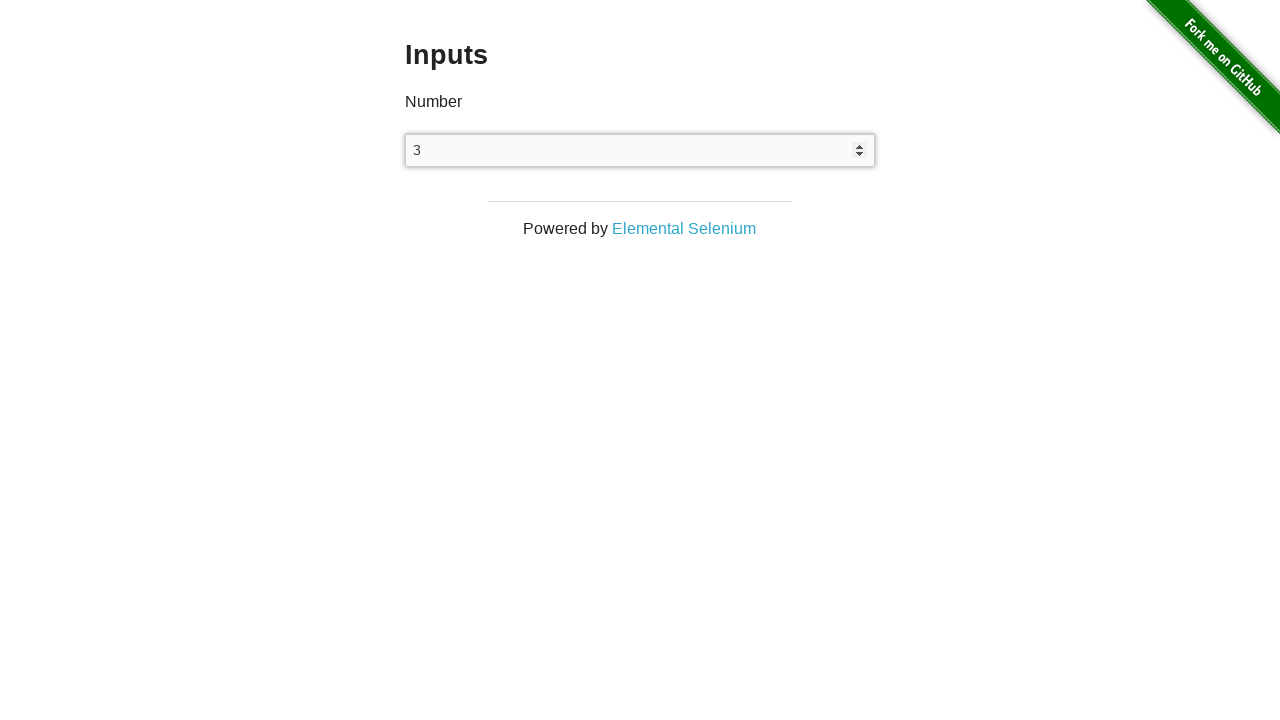

Verified that number input field is not empty
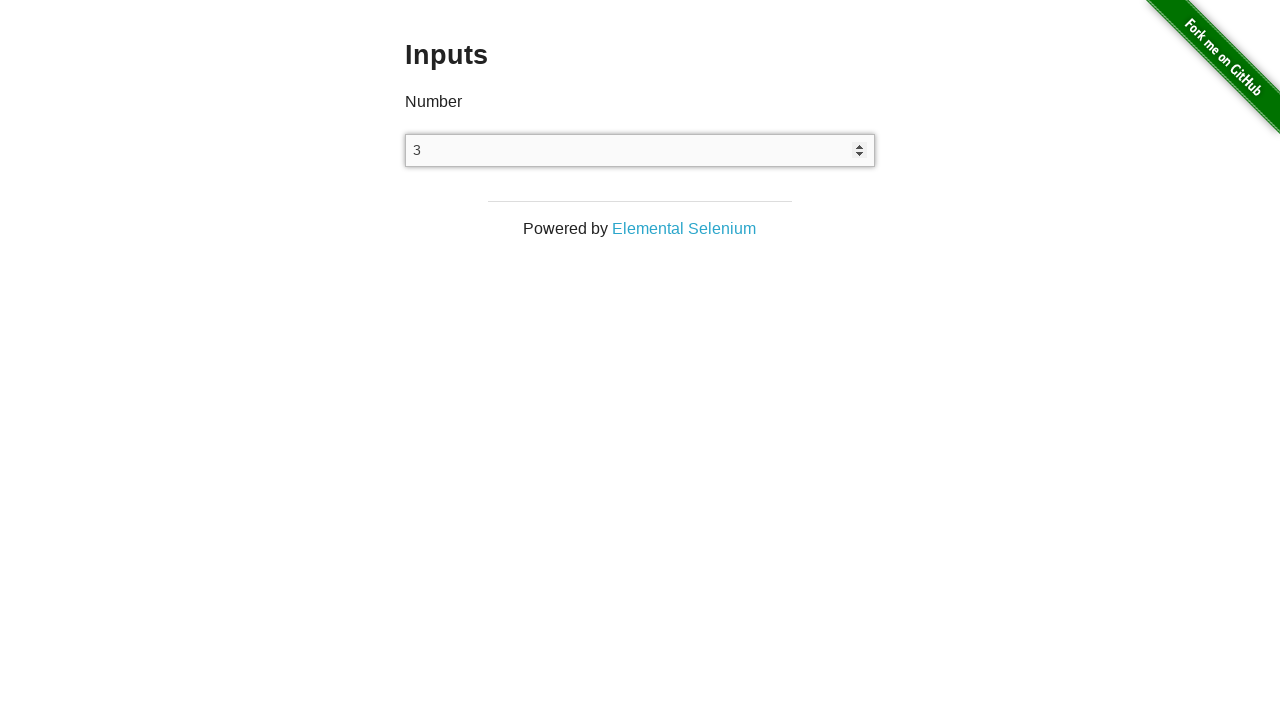

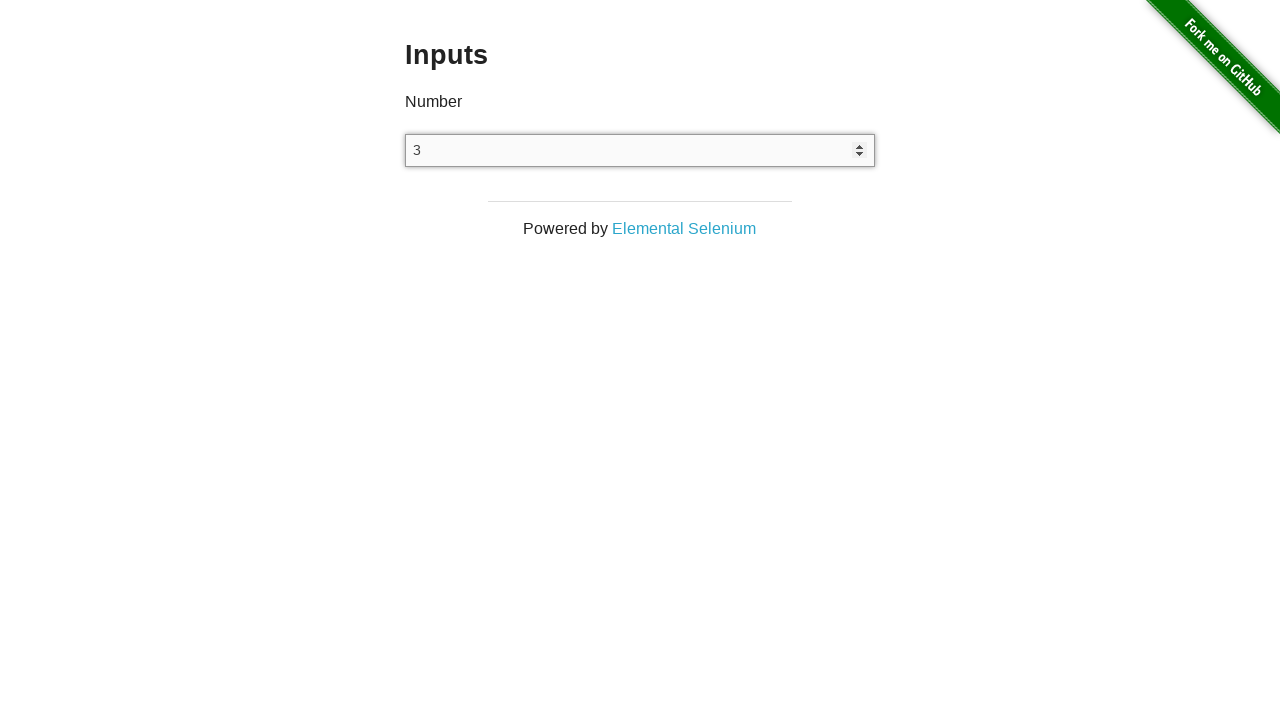